Tests handling a timed JavaScript alert that appears after 5 seconds delay, then accepting it

Starting URL: https://demoqa.com/alerts

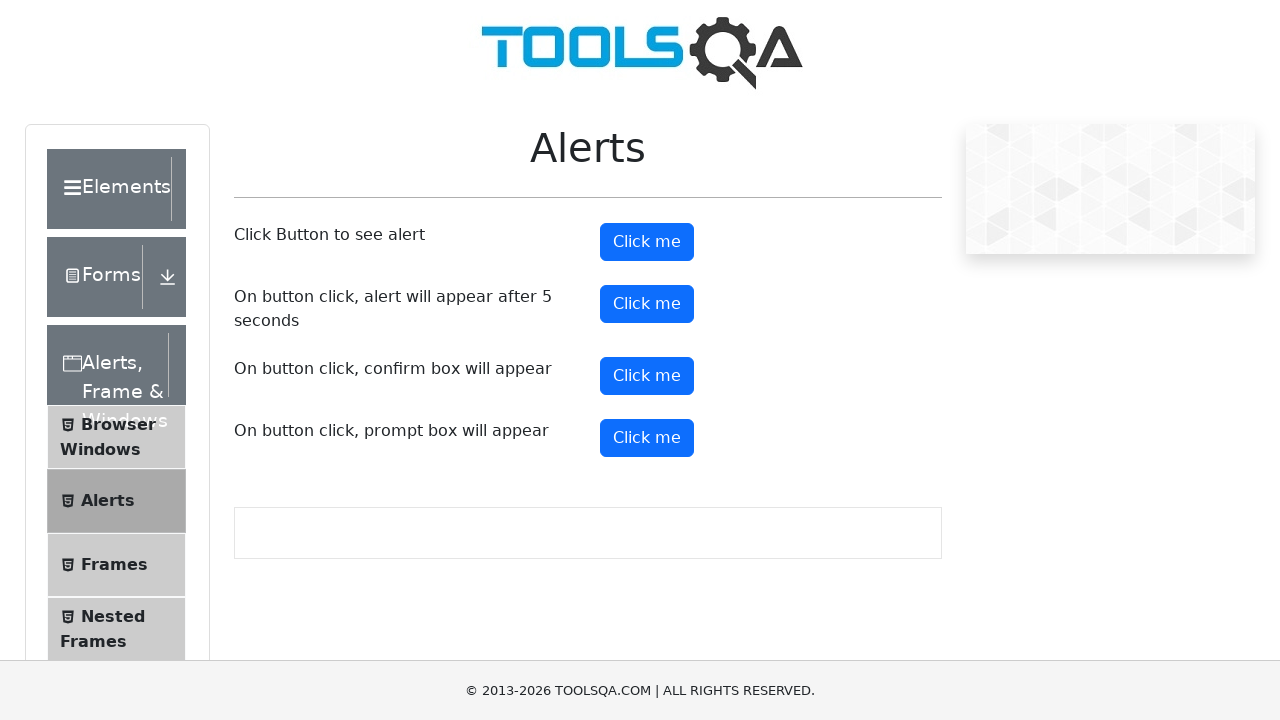

Set up dialog handler to accept alerts
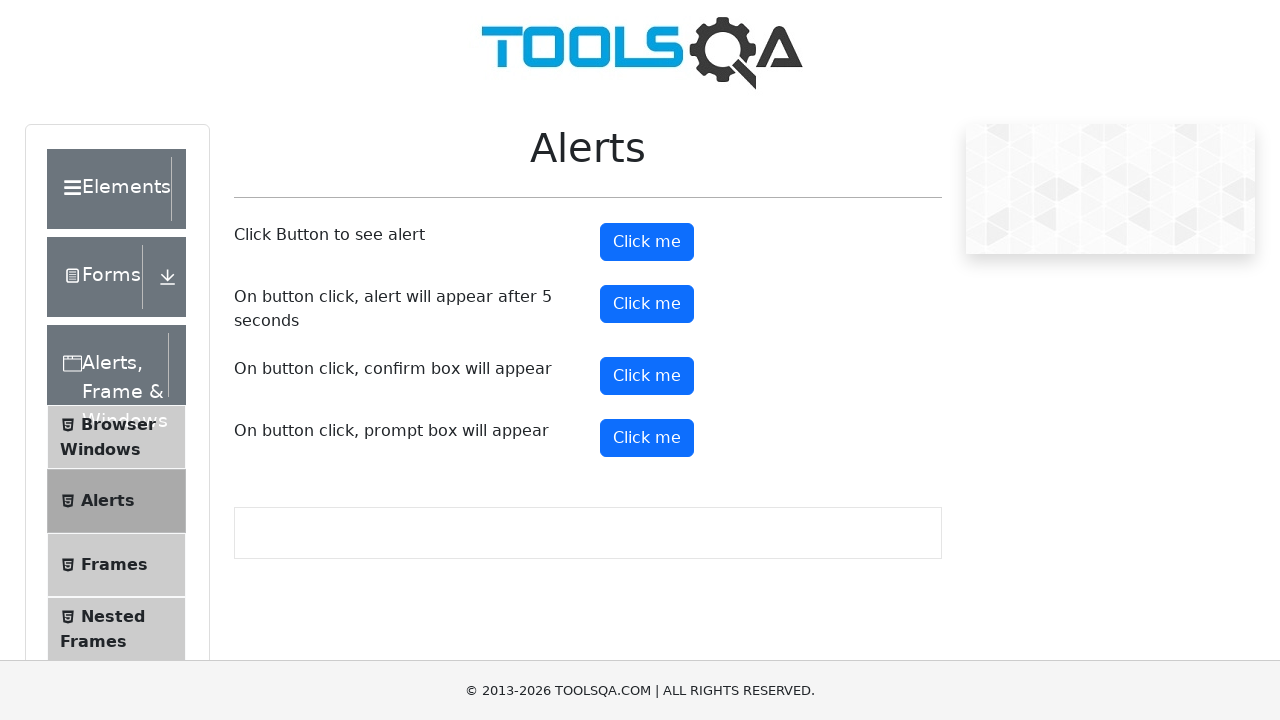

Clicked timerAlertButton to trigger timed alert at (647, 304) on #timerAlertButton
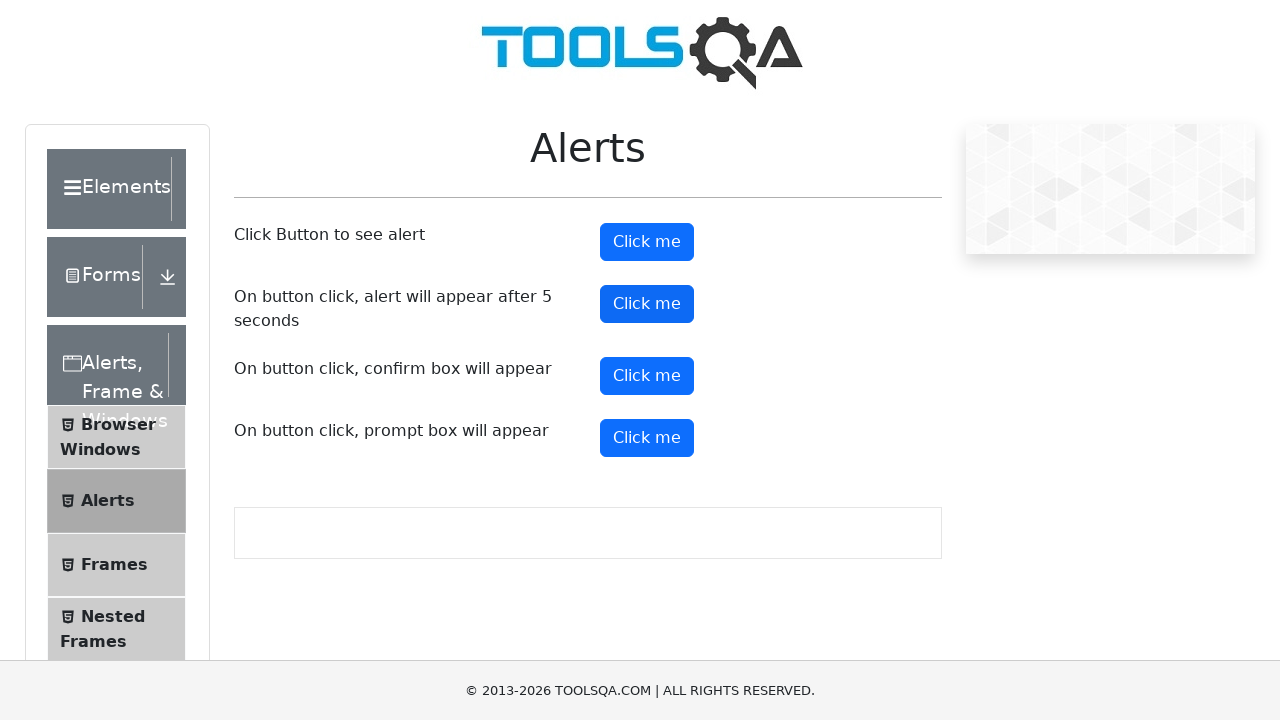

Waited 6 seconds for timed alert to appear and be accepted
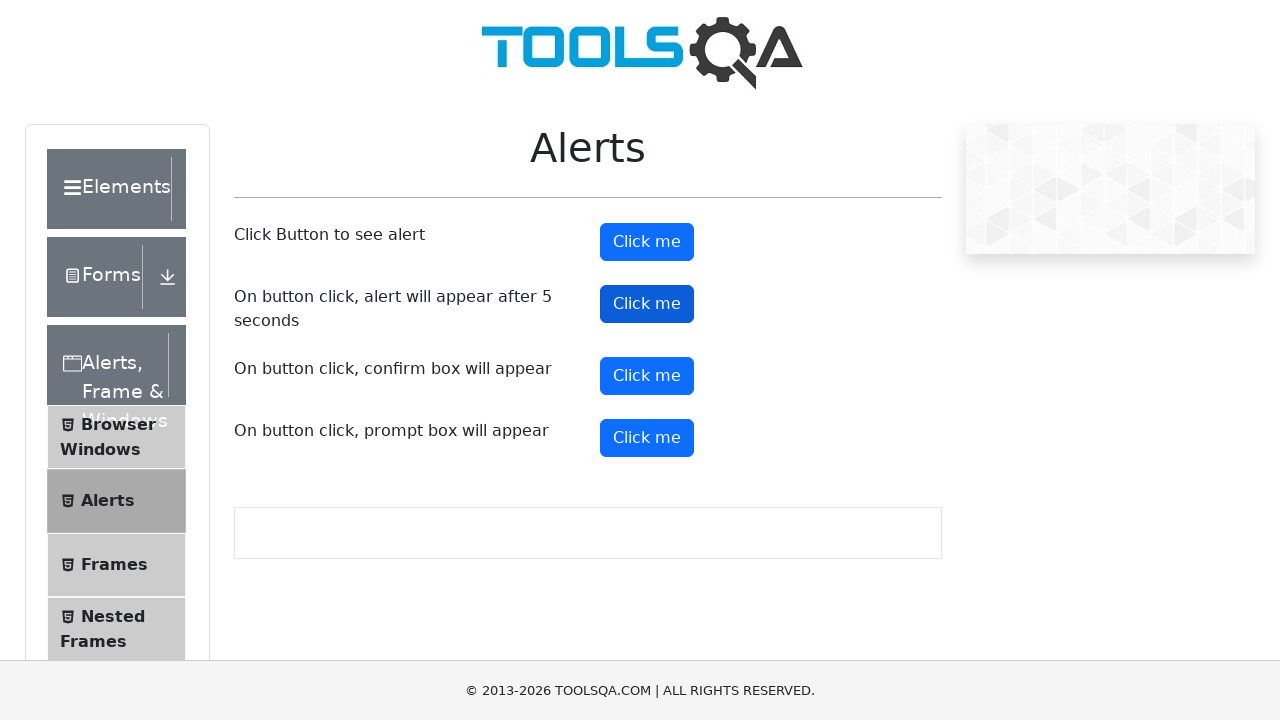

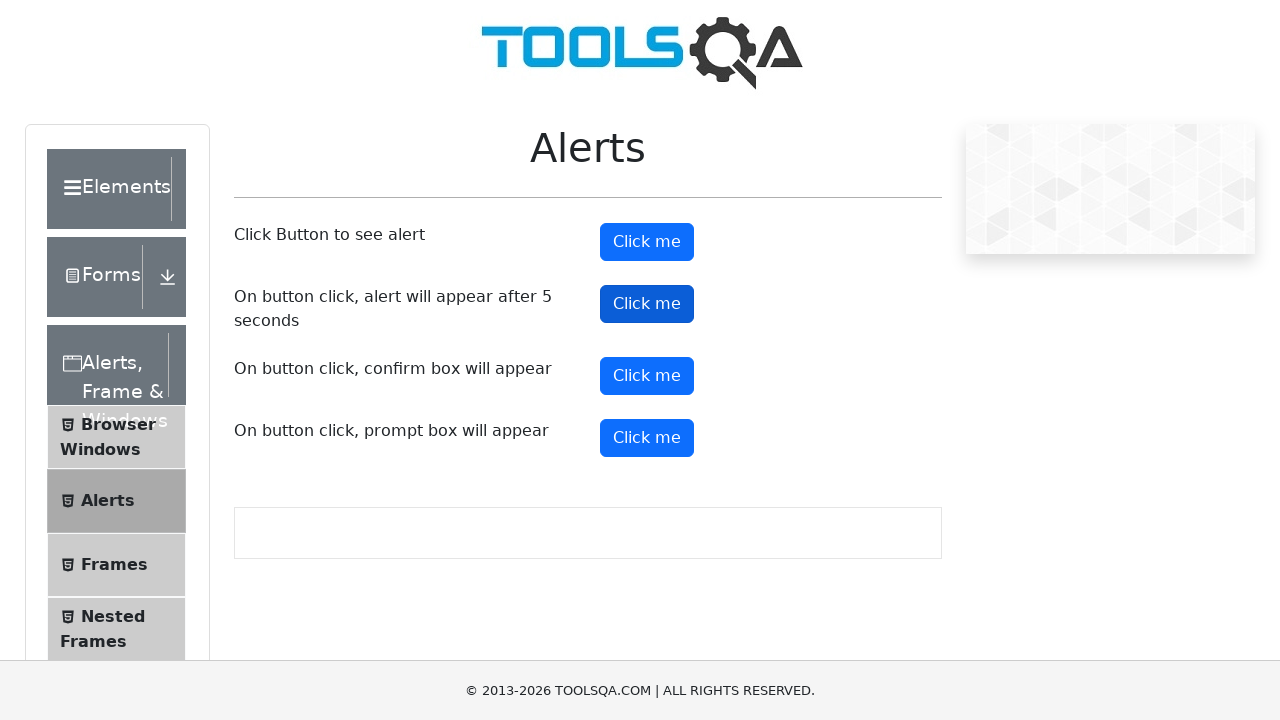